Tests staying on the current page by clicking a button and dismissing the alert dialog, then verifying the confirmation text appears

Starting URL: https://kristinek.github.io/site/examples/alerts_popups

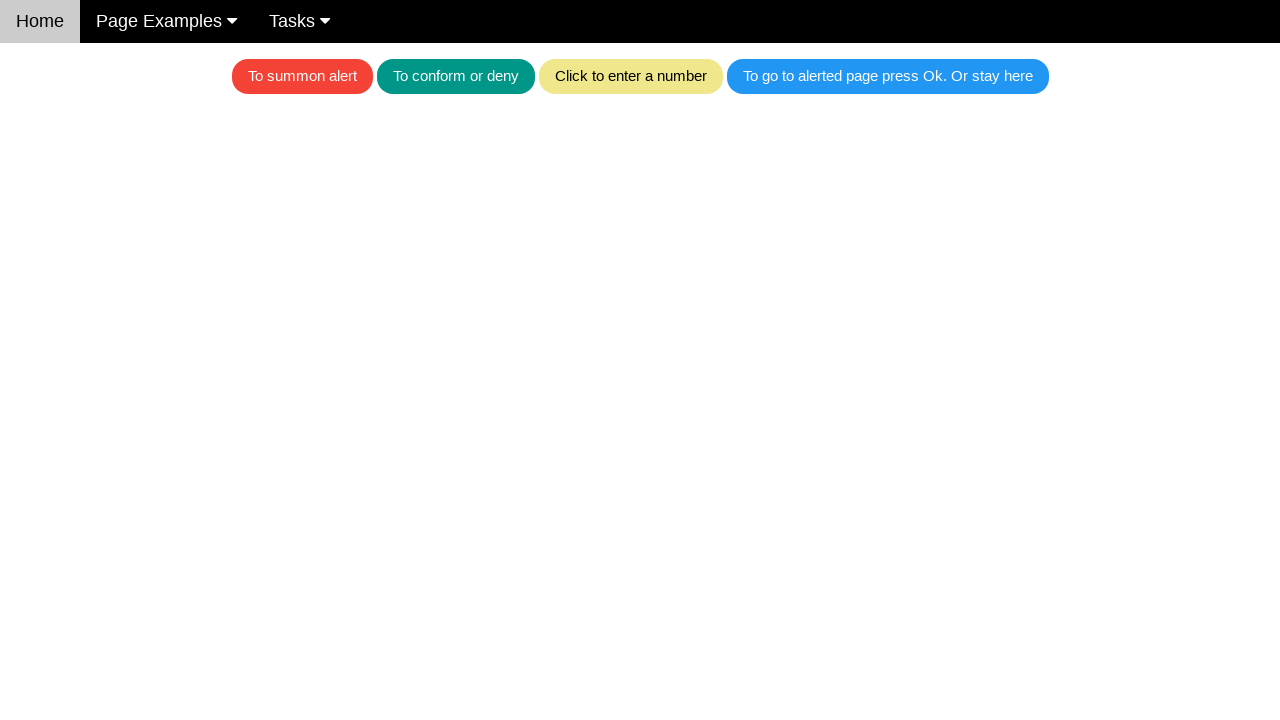

Set up dialog handler to dismiss alerts
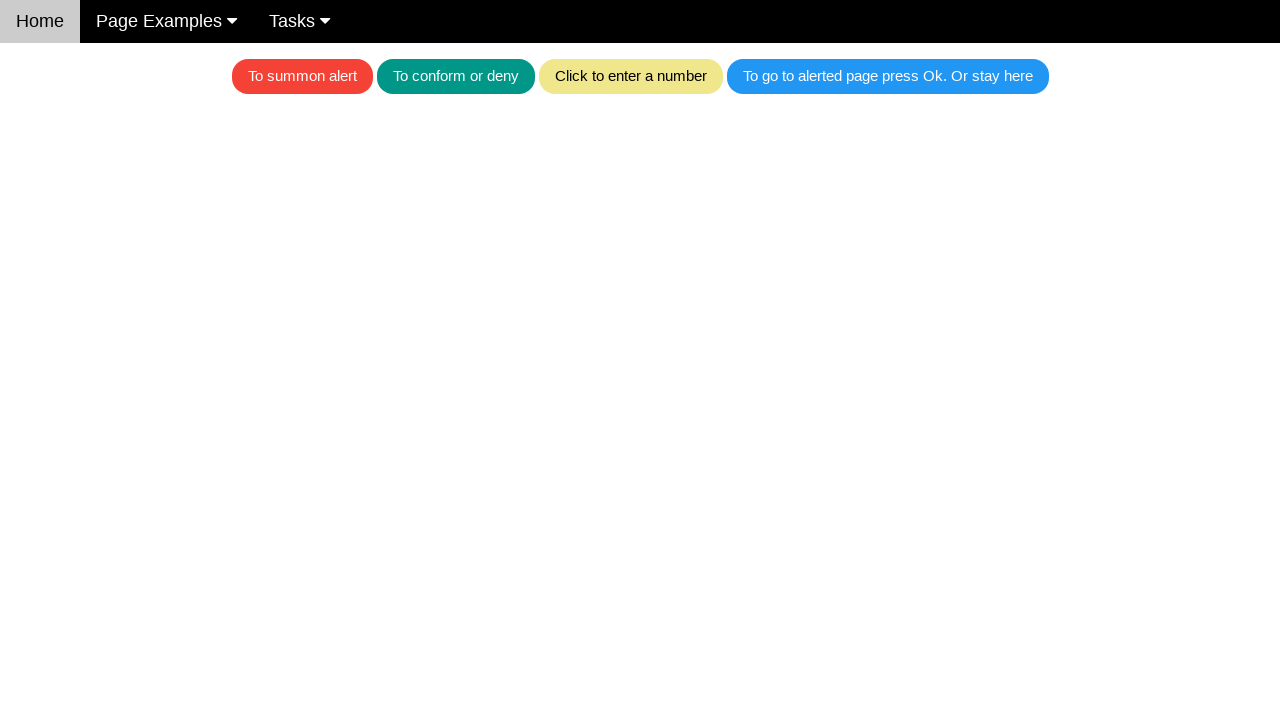

Clicked the blue button to trigger alert dialog at (888, 76) on .w3-blue
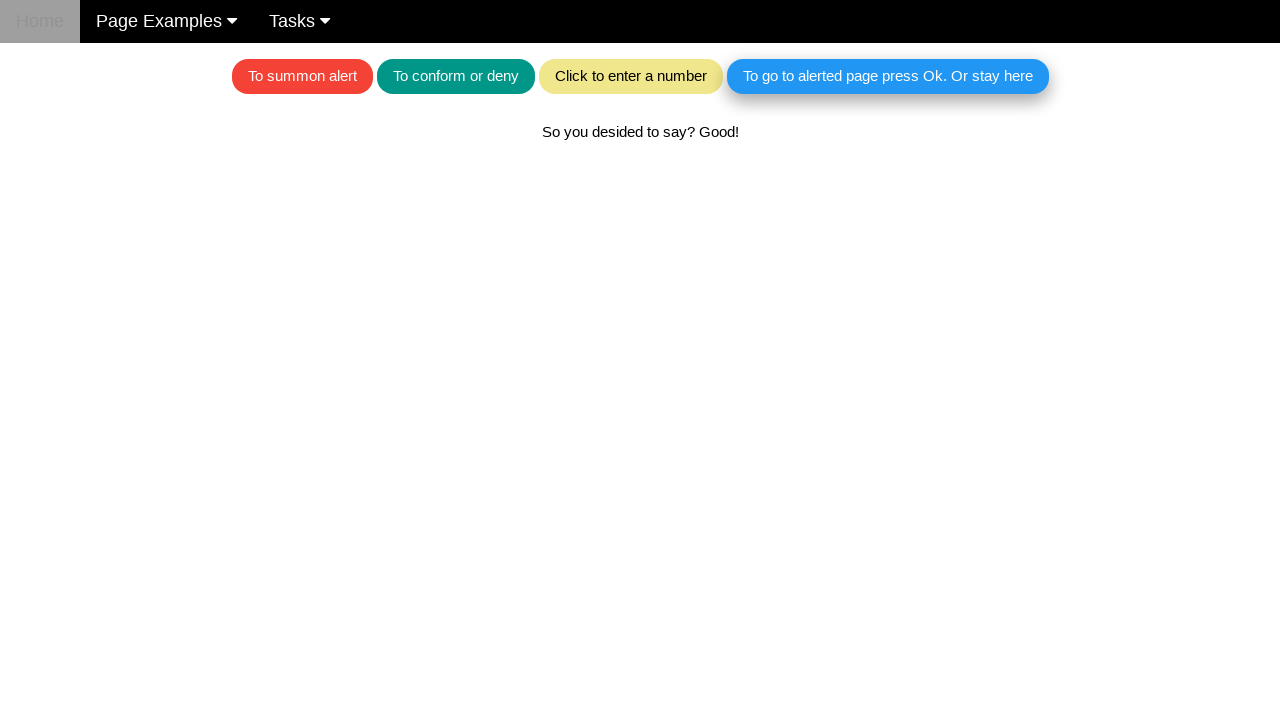

Confirmed text appeared after dismissing alert
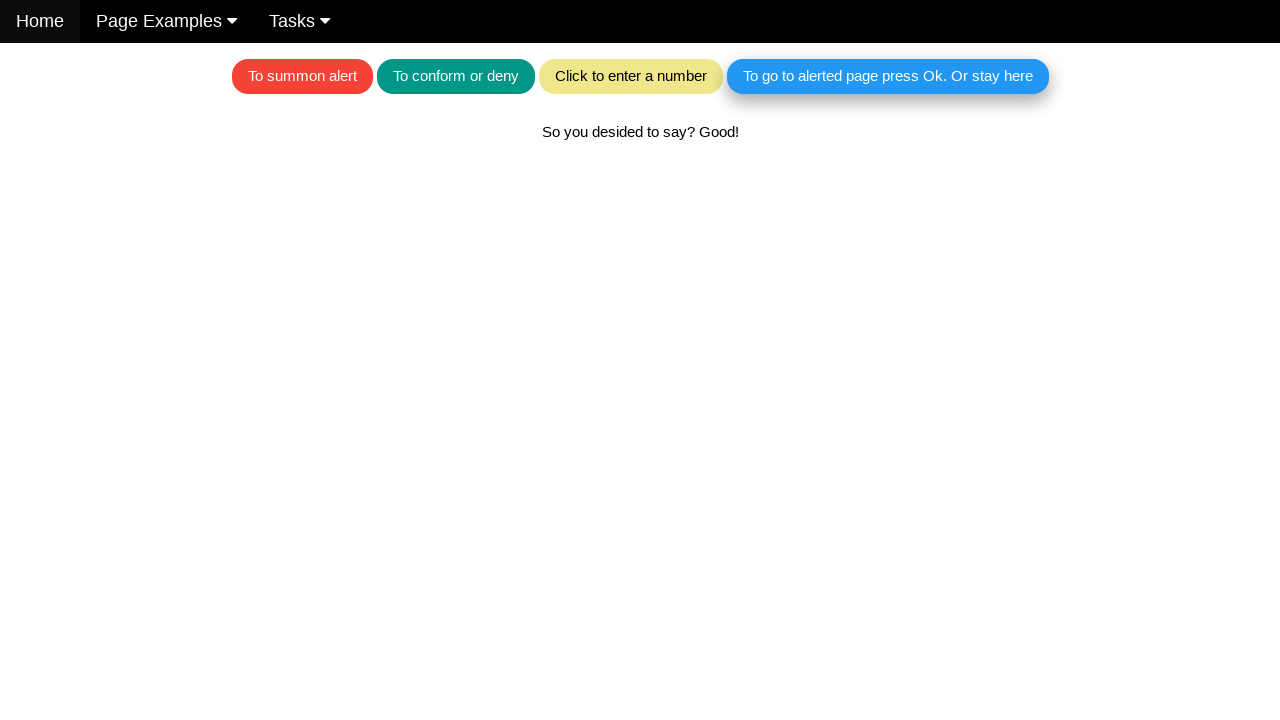

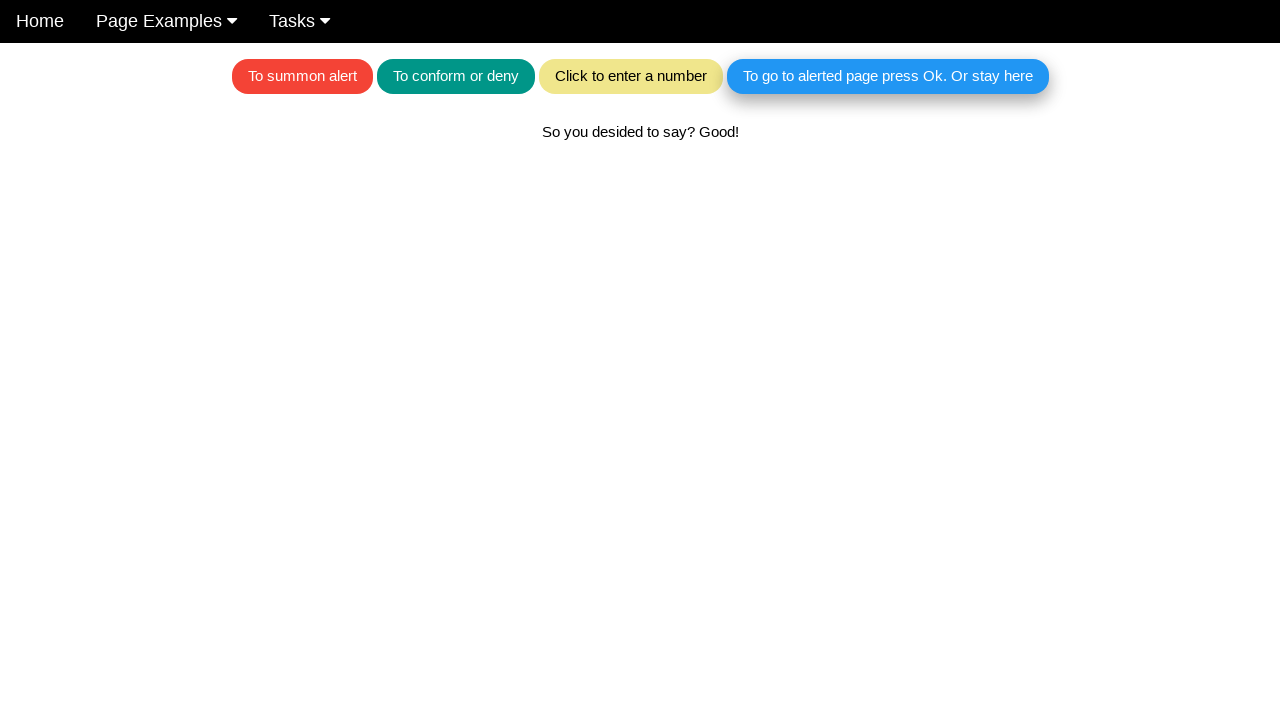